Tests selecting an option from a dropdown by iterating through all options, clicking the one with matching text, and verifying the selection was successful.

Starting URL: https://the-internet.herokuapp.com/dropdown

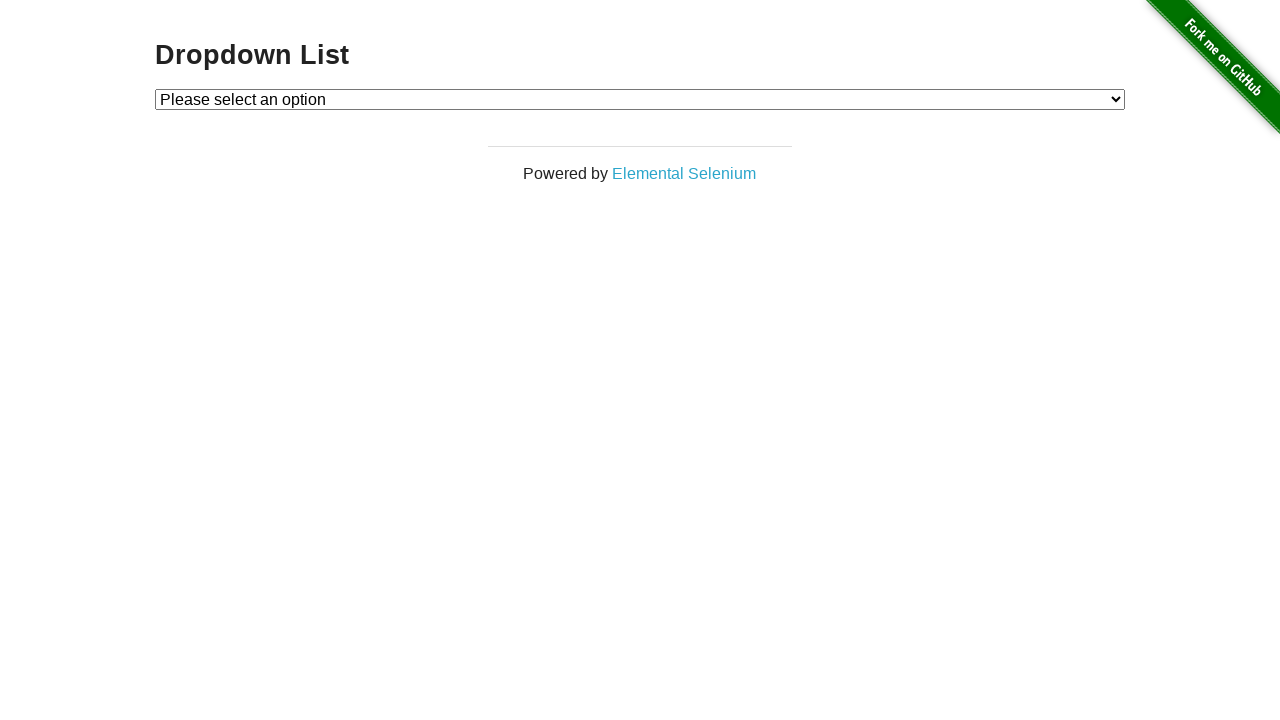

Dropdown element loaded
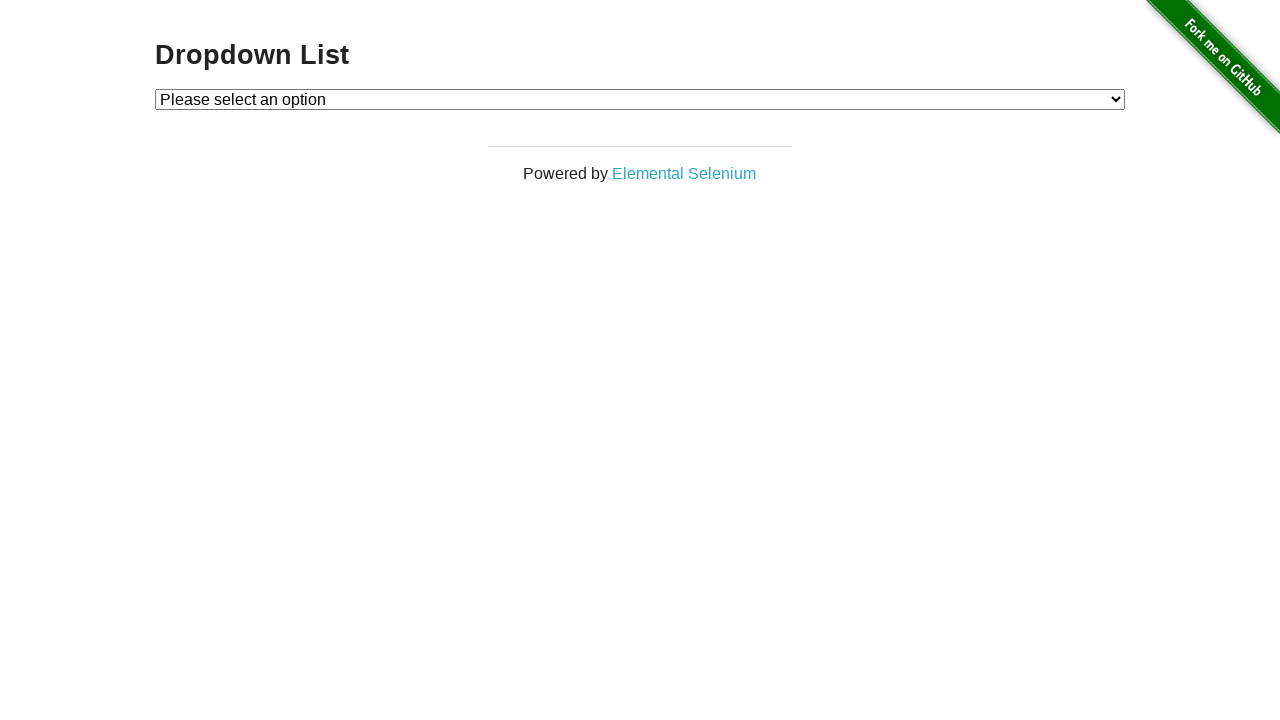

Selected 'Option 1' from dropdown on #dropdown
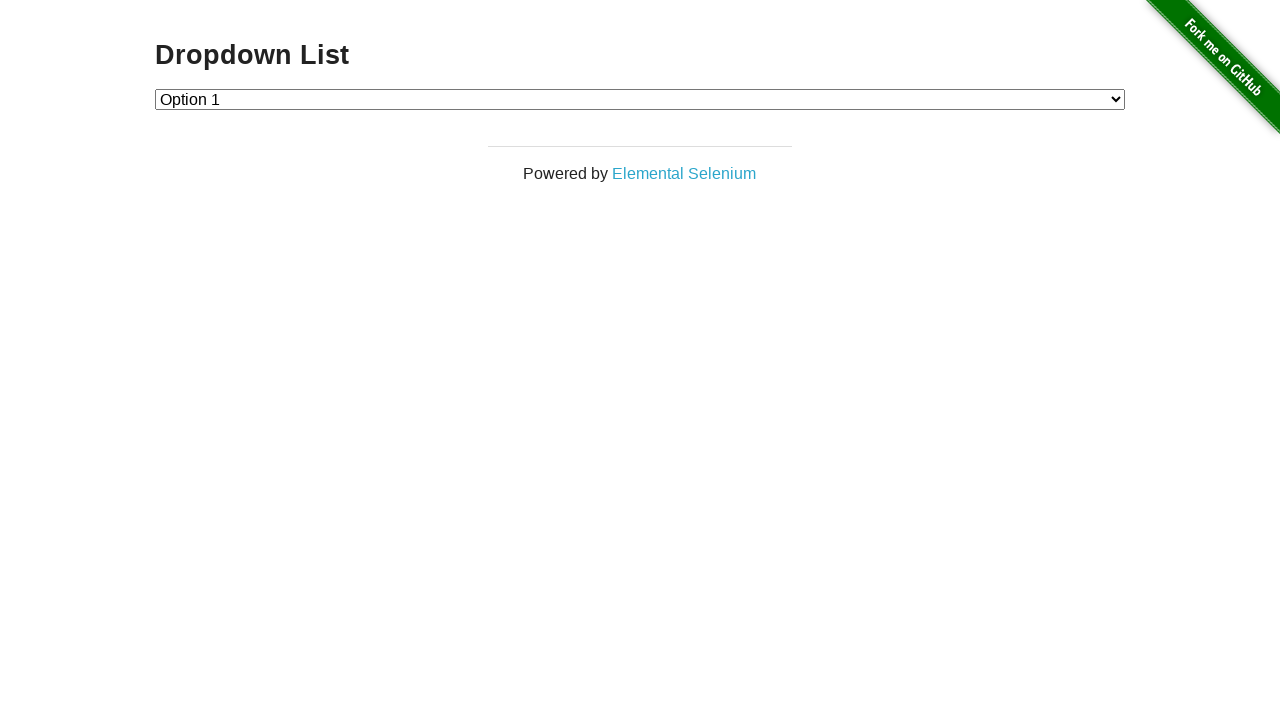

Retrieved selected dropdown value
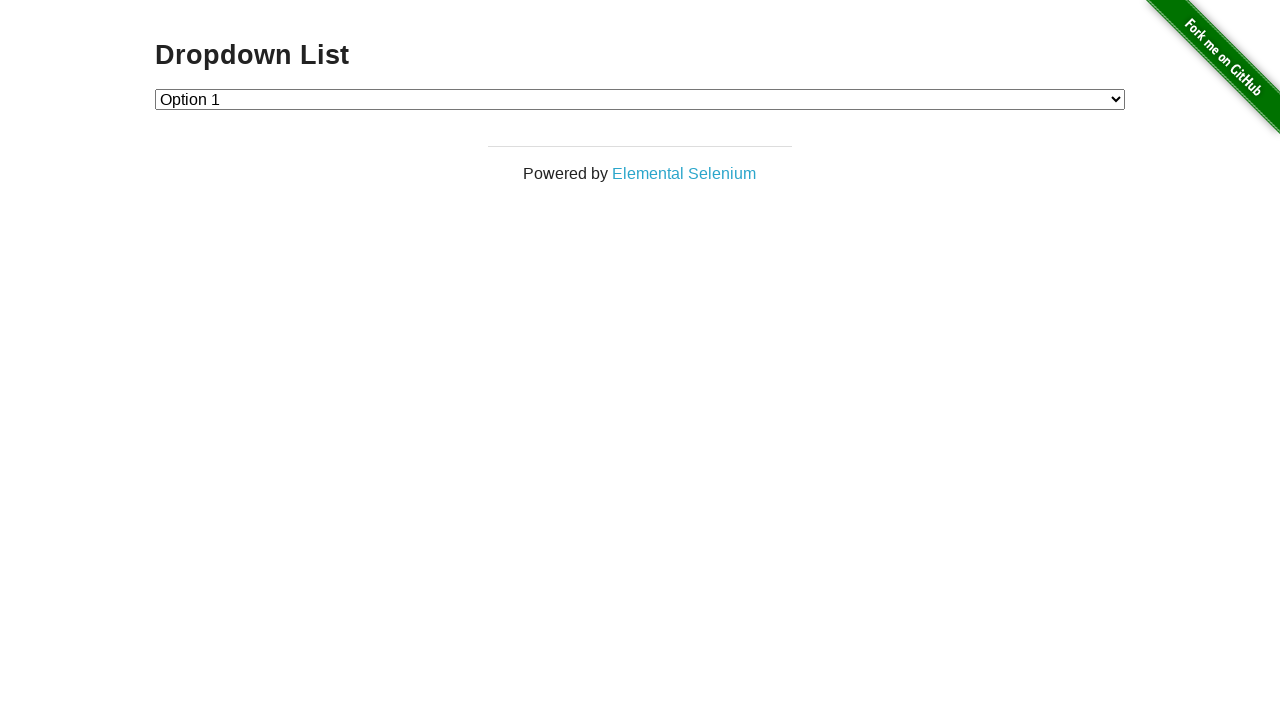

Verified selected value equals '1' (Option 1)
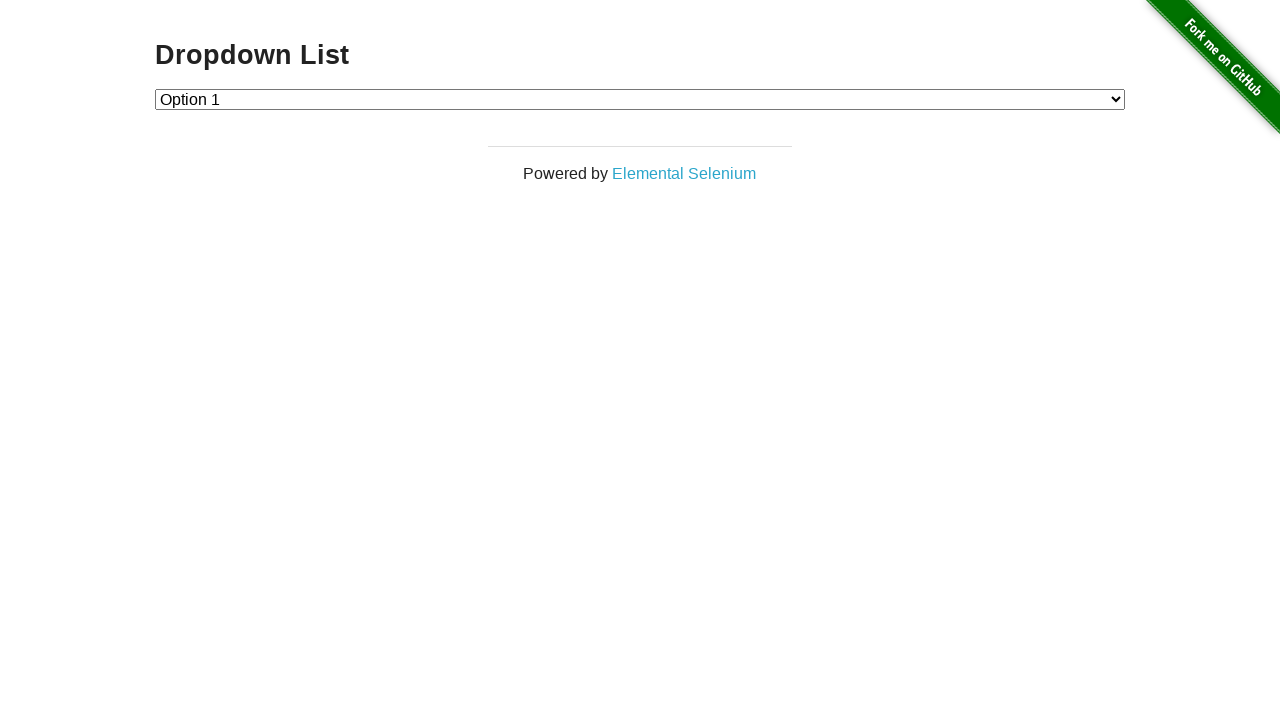

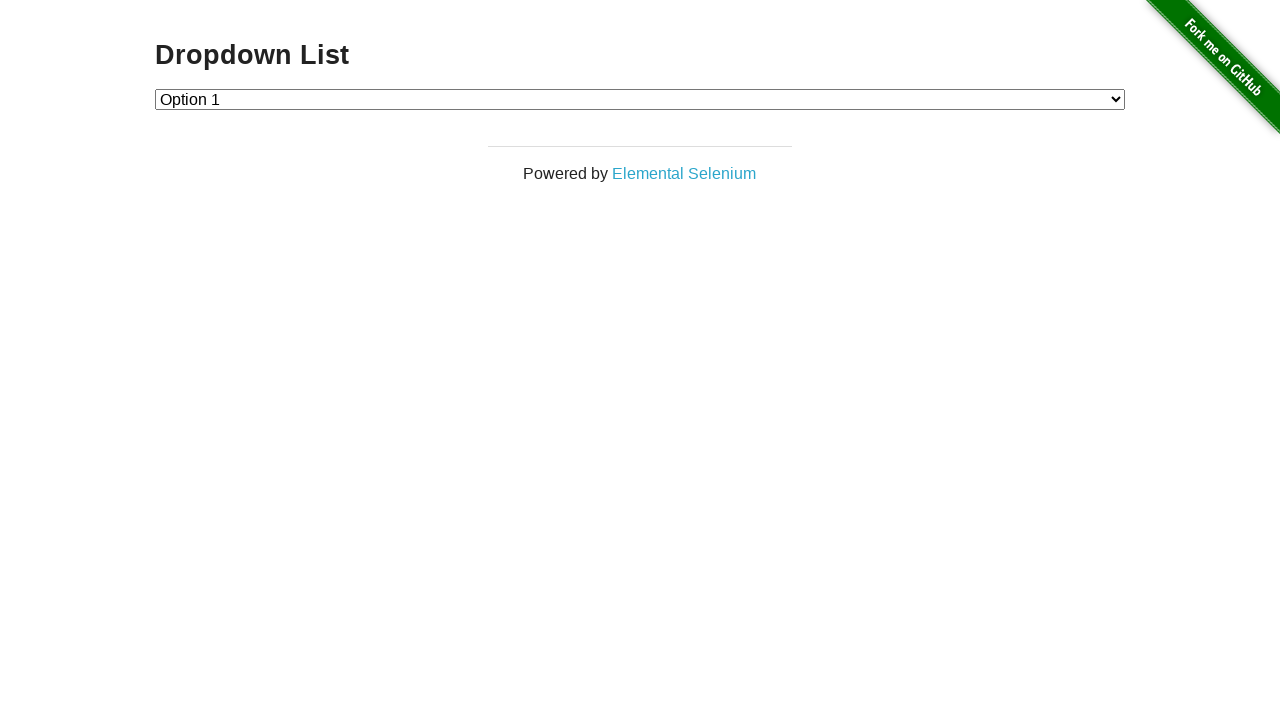